Tests the bank manager functionality by logging in as a manager, adding a new customer with details, and opening an account

Starting URL: https://www.globalsqa.com/angularJs-protractor/BankingProject/#/login

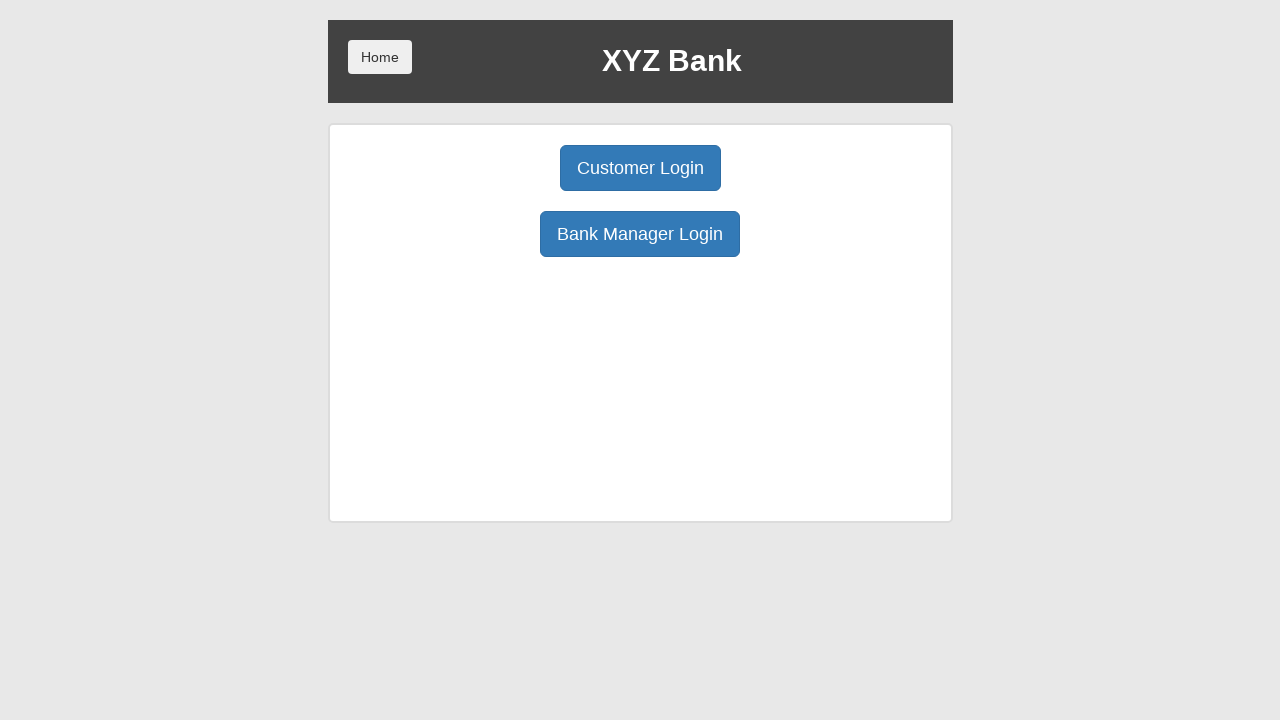

Clicked Bank Manager Login button at (640, 234) on button:has-text('Bank Manager Login')
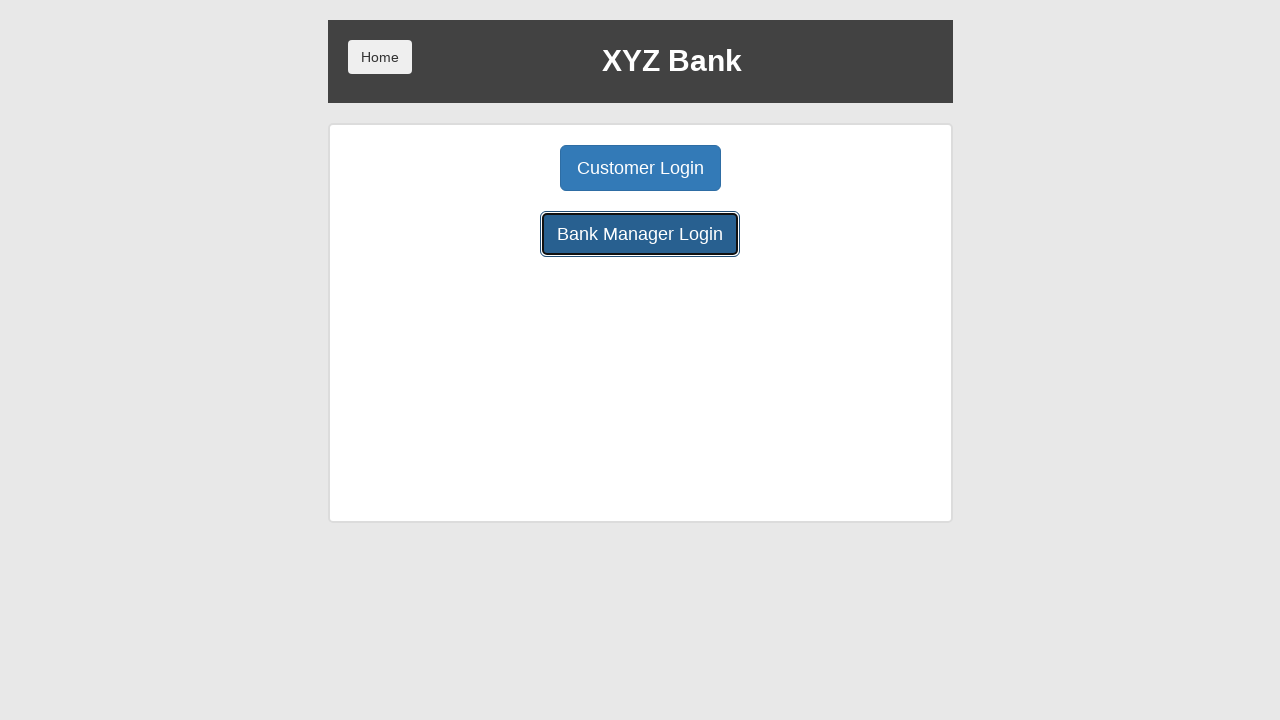

Clicked Add Customer button in manager panel at (502, 168) on button:has-text('Add Customer')
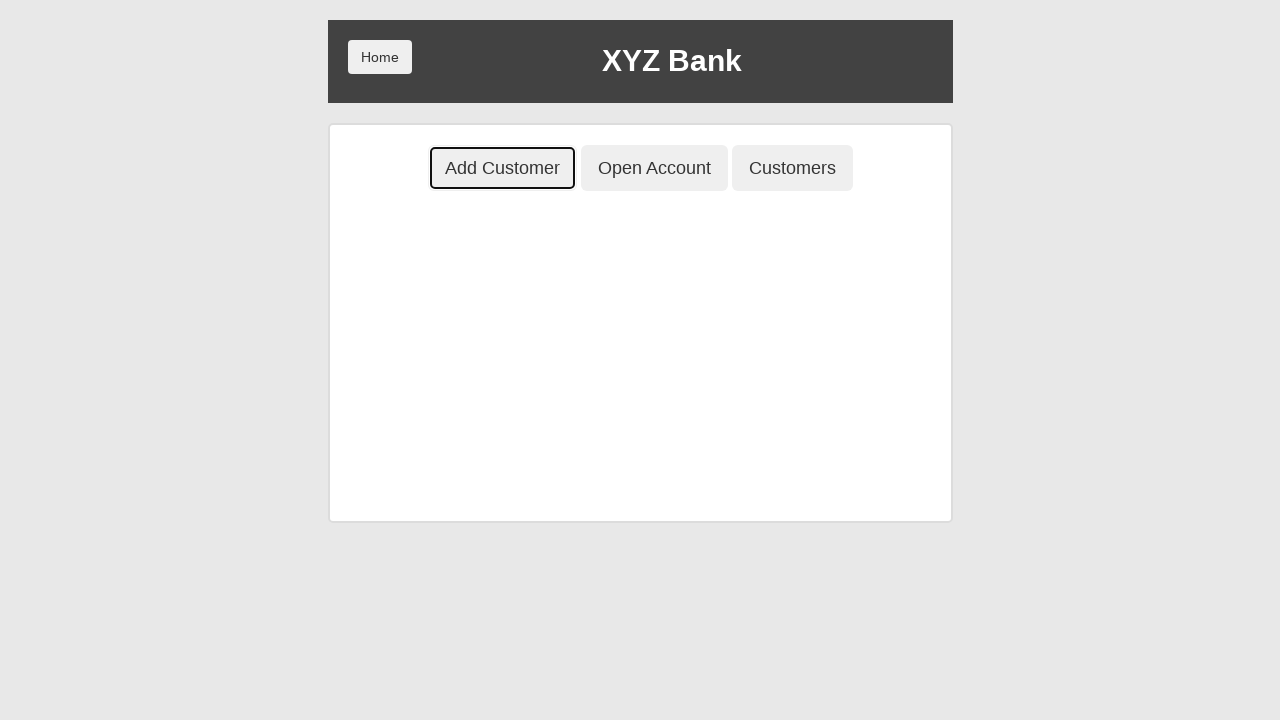

Filled in first name: Ameer on input[placeholder='First Name']
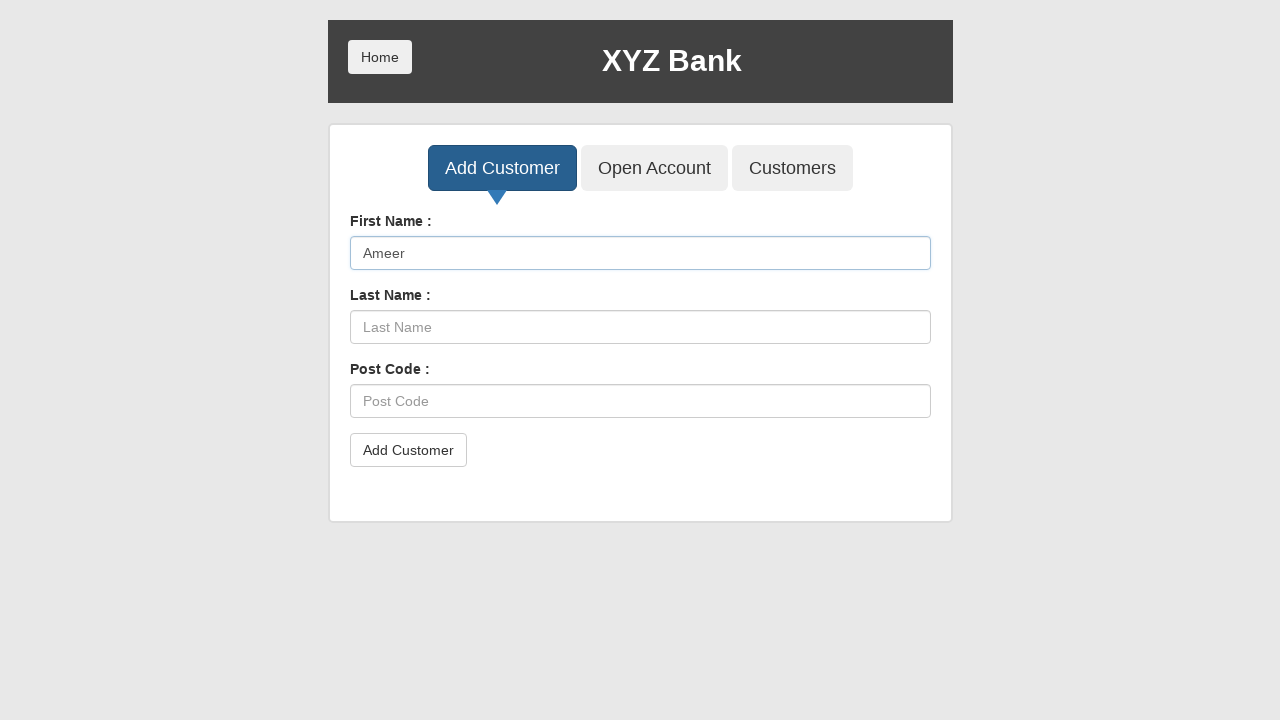

Filled in last name: Mohammad on input[placeholder='Last Name']
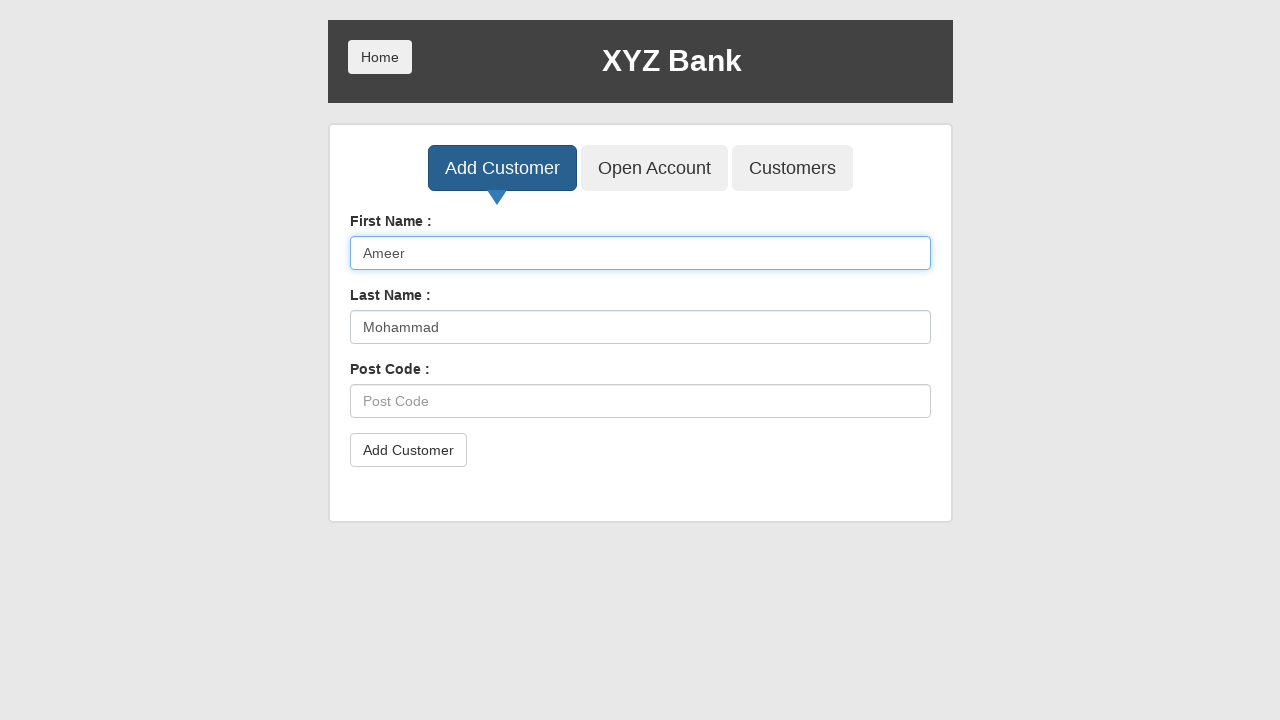

Filled in post code: 506132 on input[placeholder='Post Code']
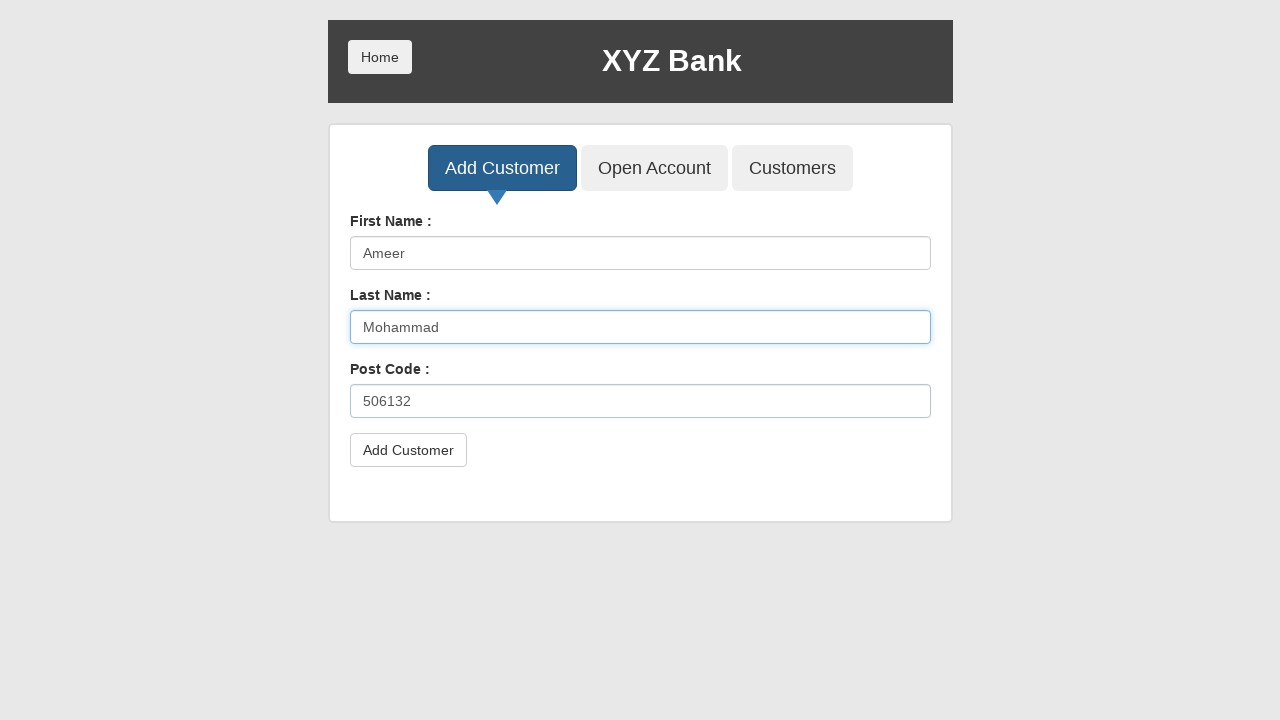

Clicked submit button to add new customer at (408, 450) on button[type='submit']
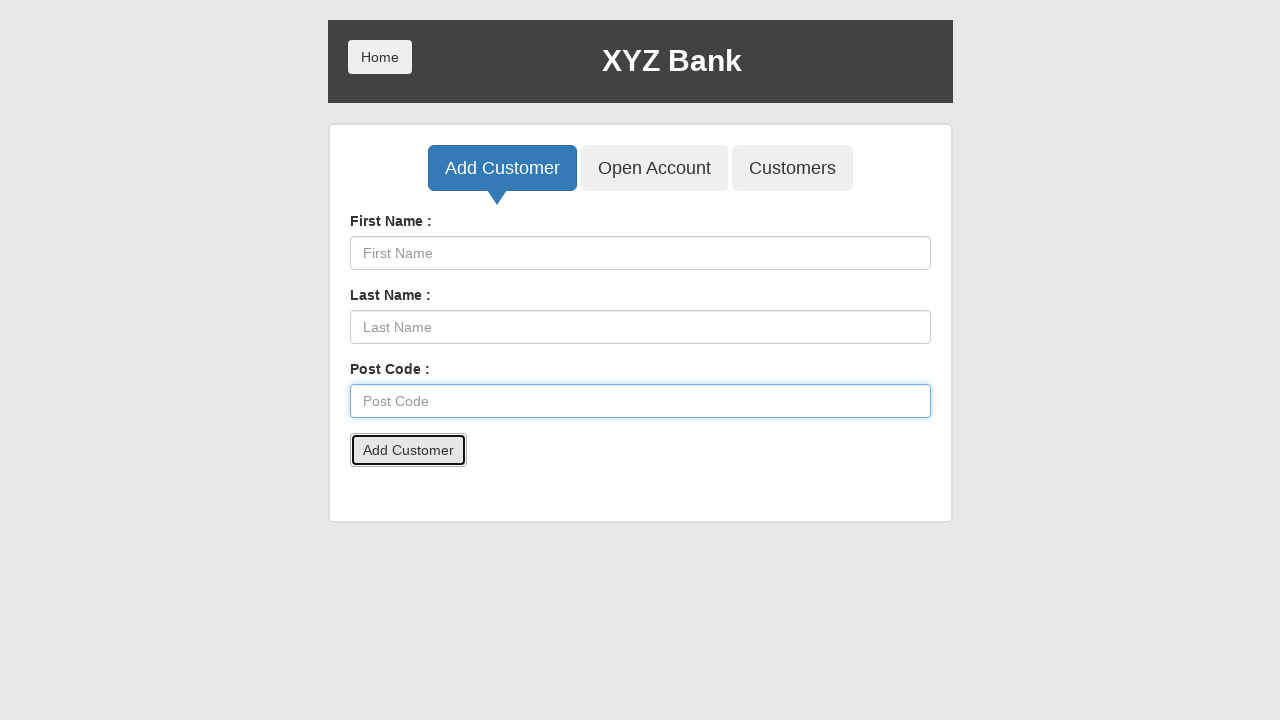

Set up alert dialog handler to accept alerts
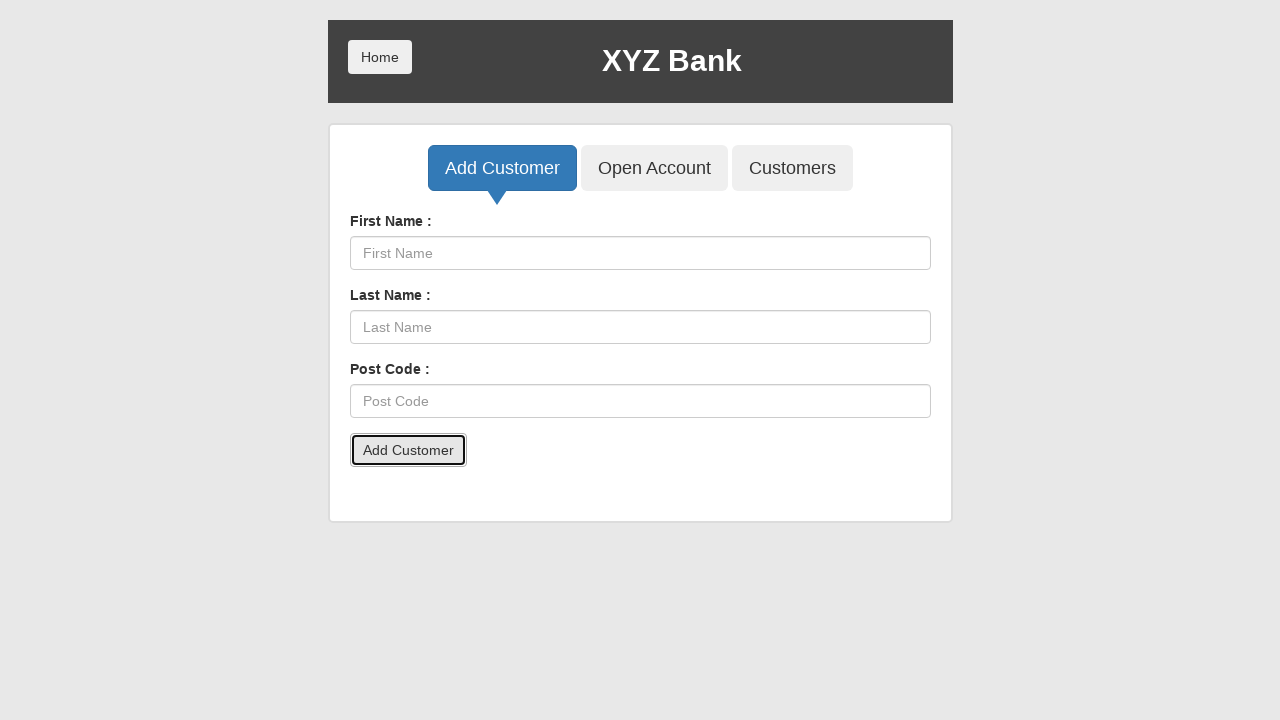

Clicked Open Account button at (654, 168) on button:has-text('Open Account')
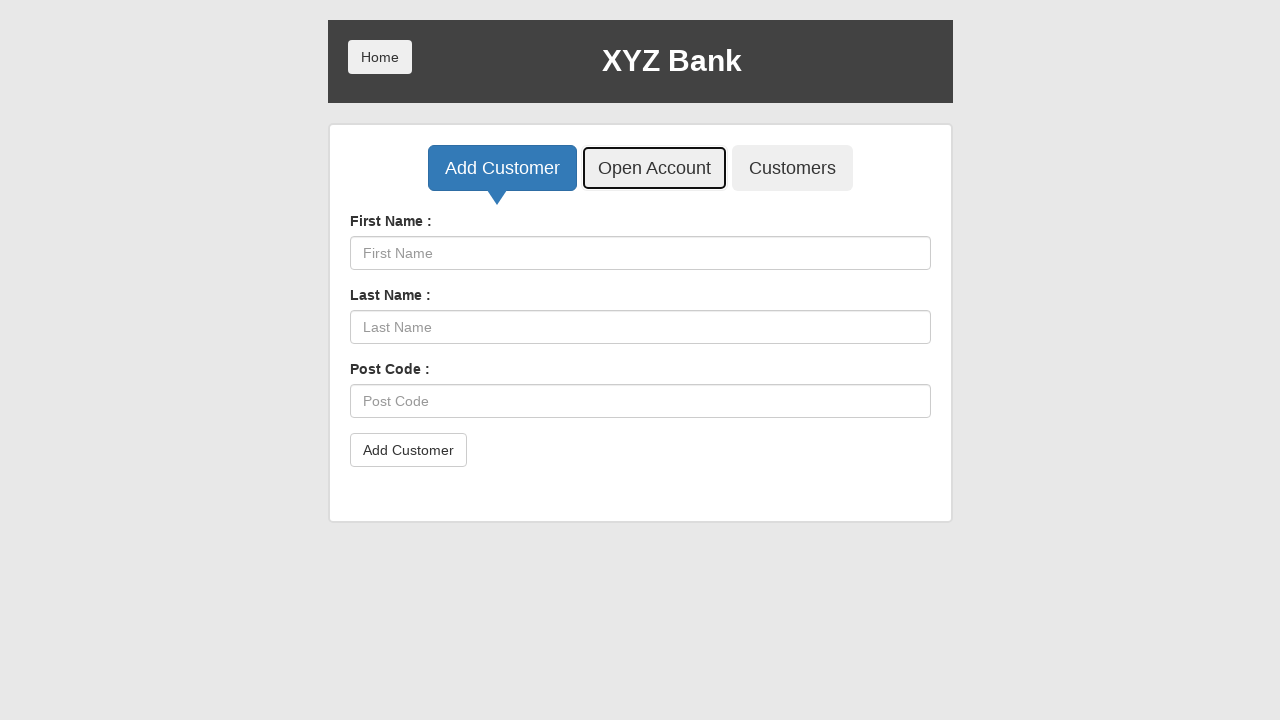

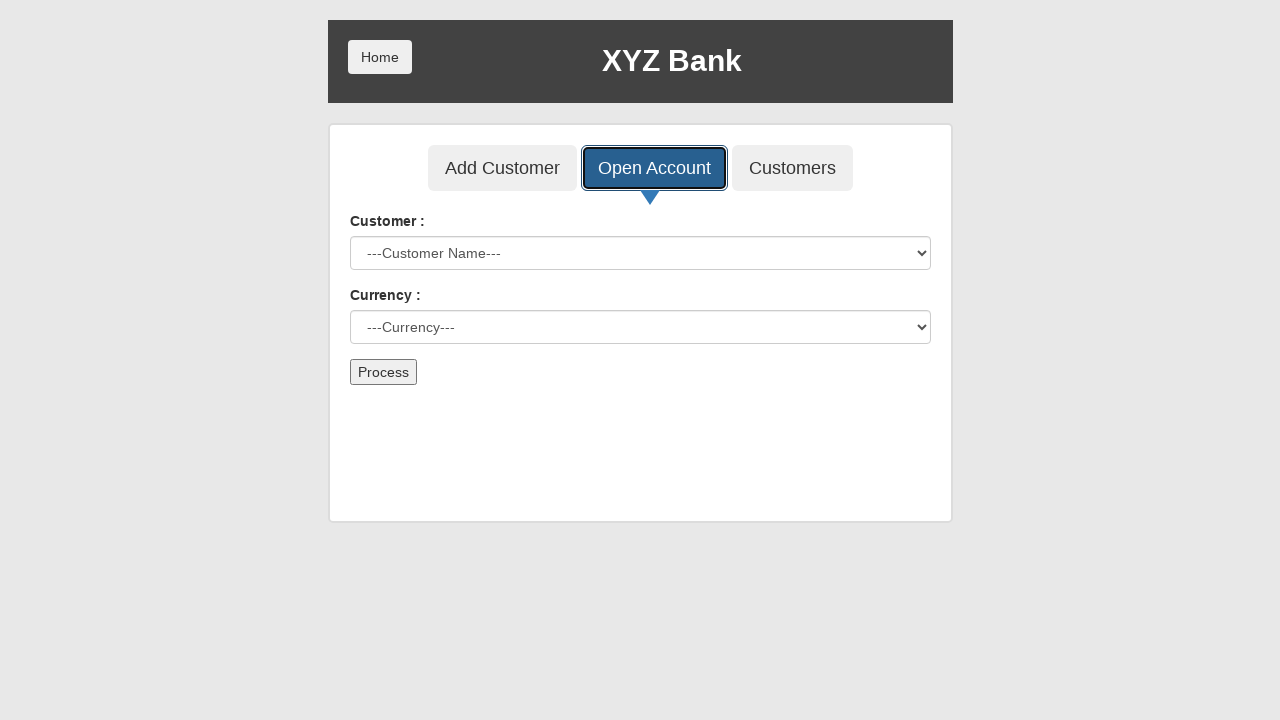